Tests JavaScript prompt alert functionality by entering text into a prompt dialog and accepting it

Starting URL: https://automationfc.github.io/basic-form/index.html

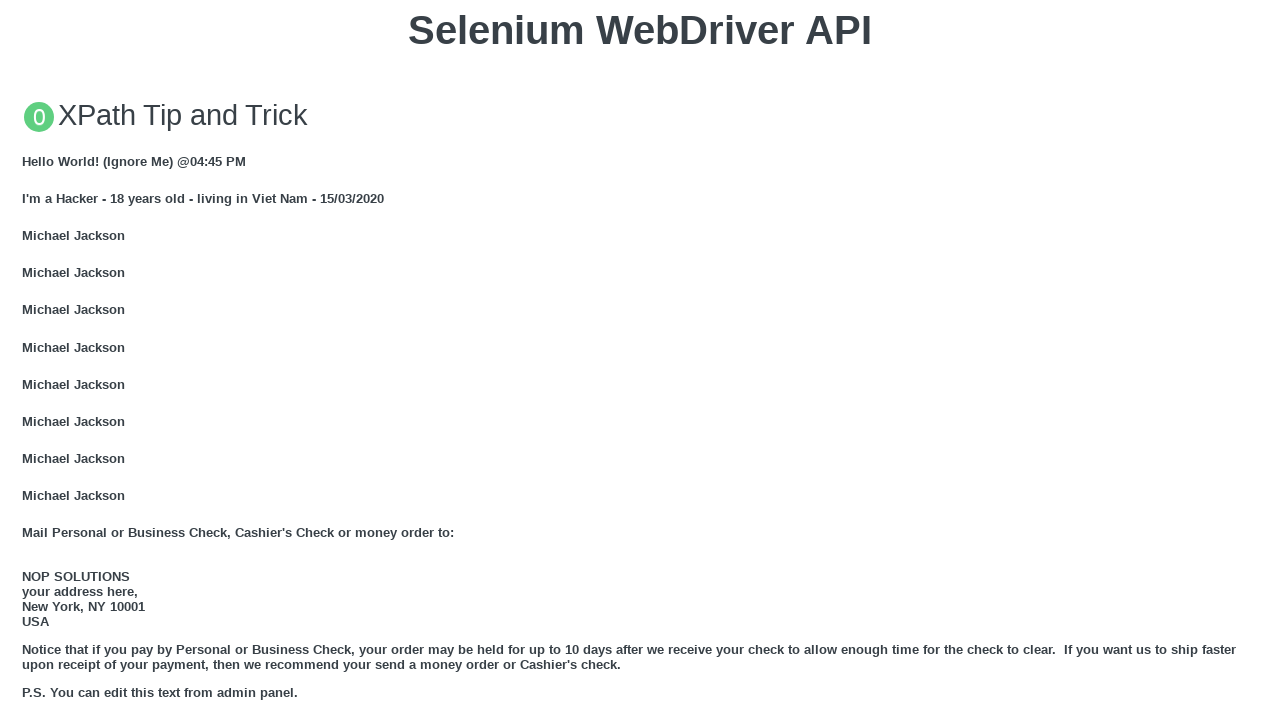

Set up dialog handler to accept prompt with text 'Automation Test 2021'
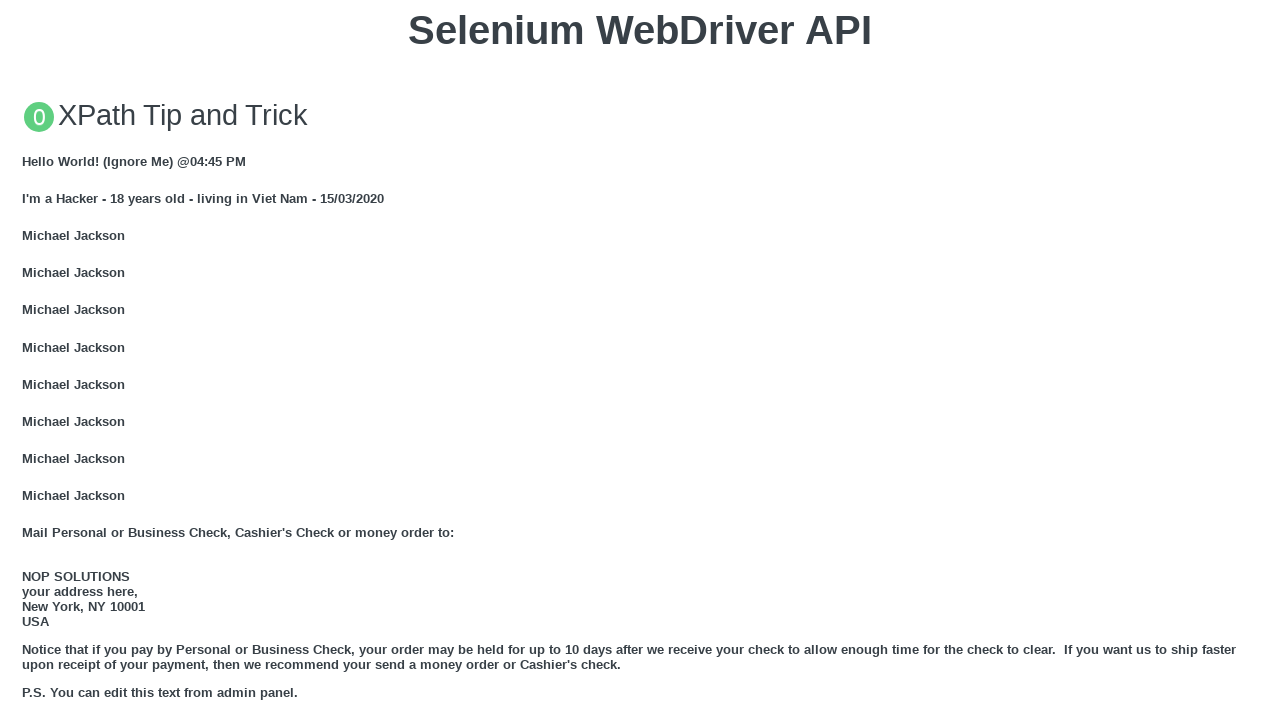

Clicked button to trigger JavaScript prompt dialog at (640, 360) on xpath=//button[text()='Click for JS Prompt']
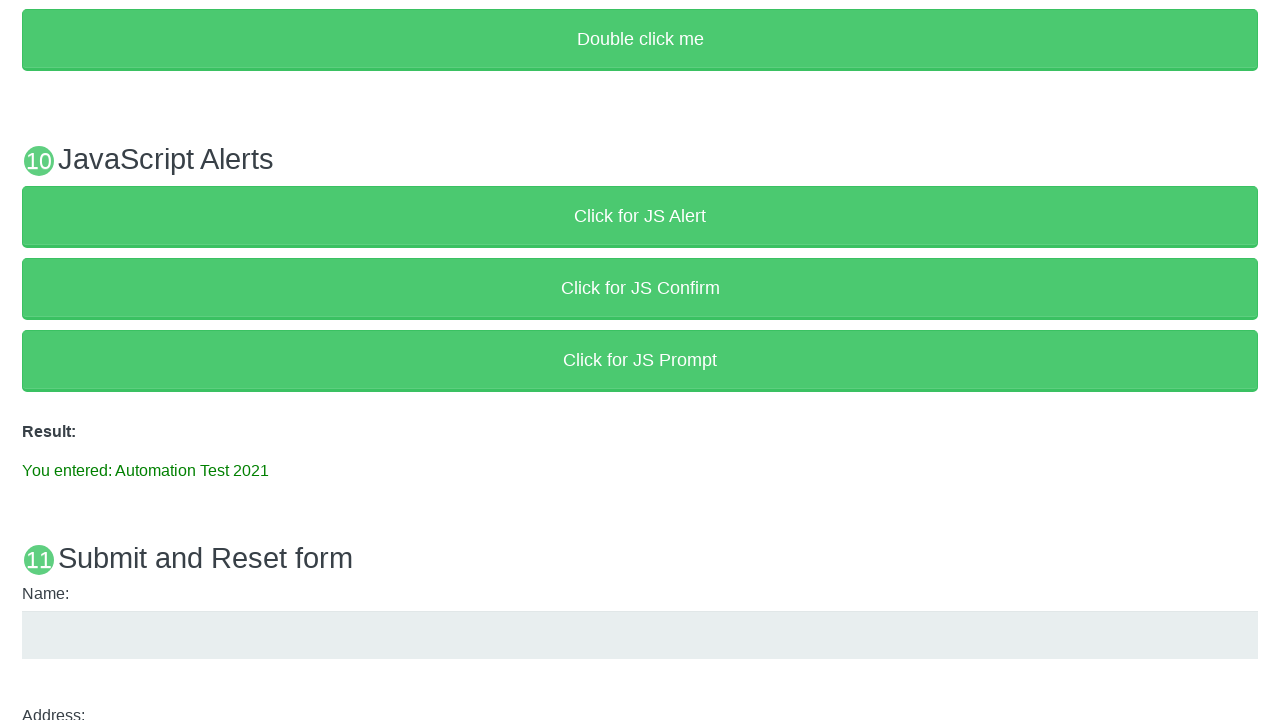

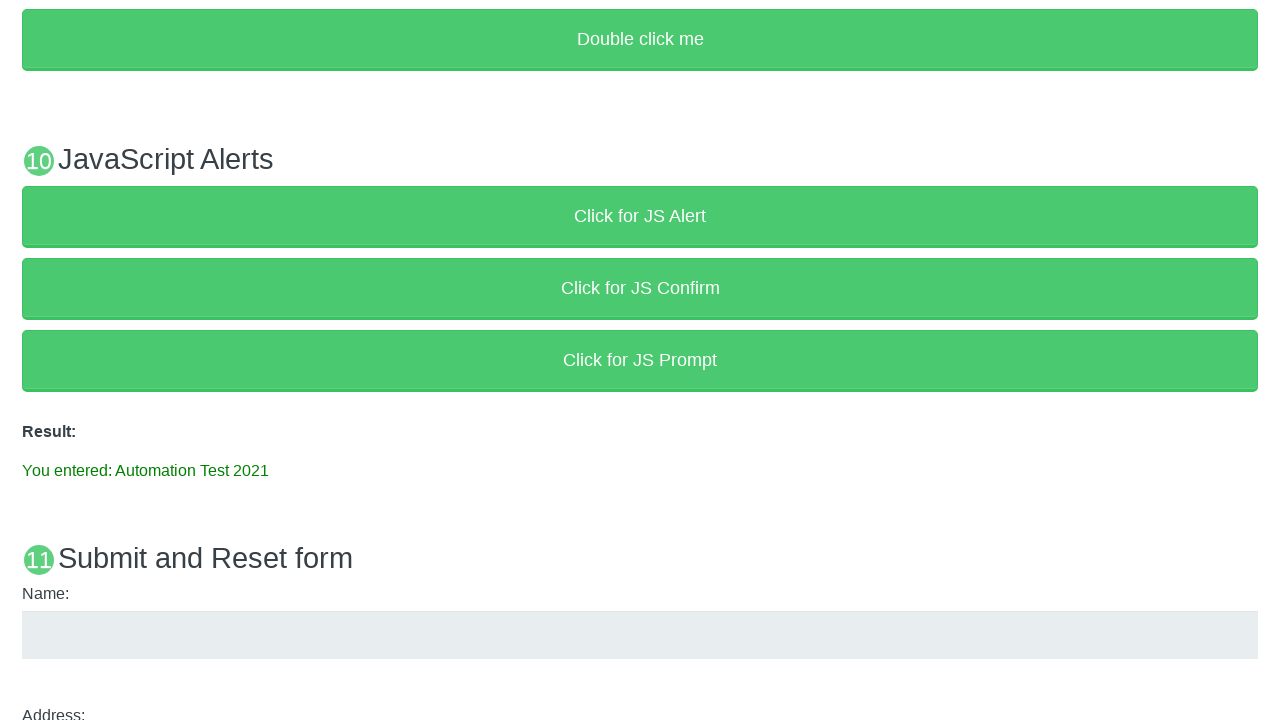